Navigates to the Rahul Shetty Academy Automation Practice page and maximizes the browser window to verify the page loads correctly.

Starting URL: https://rahulshettyacademy.com/AutomationPractice/

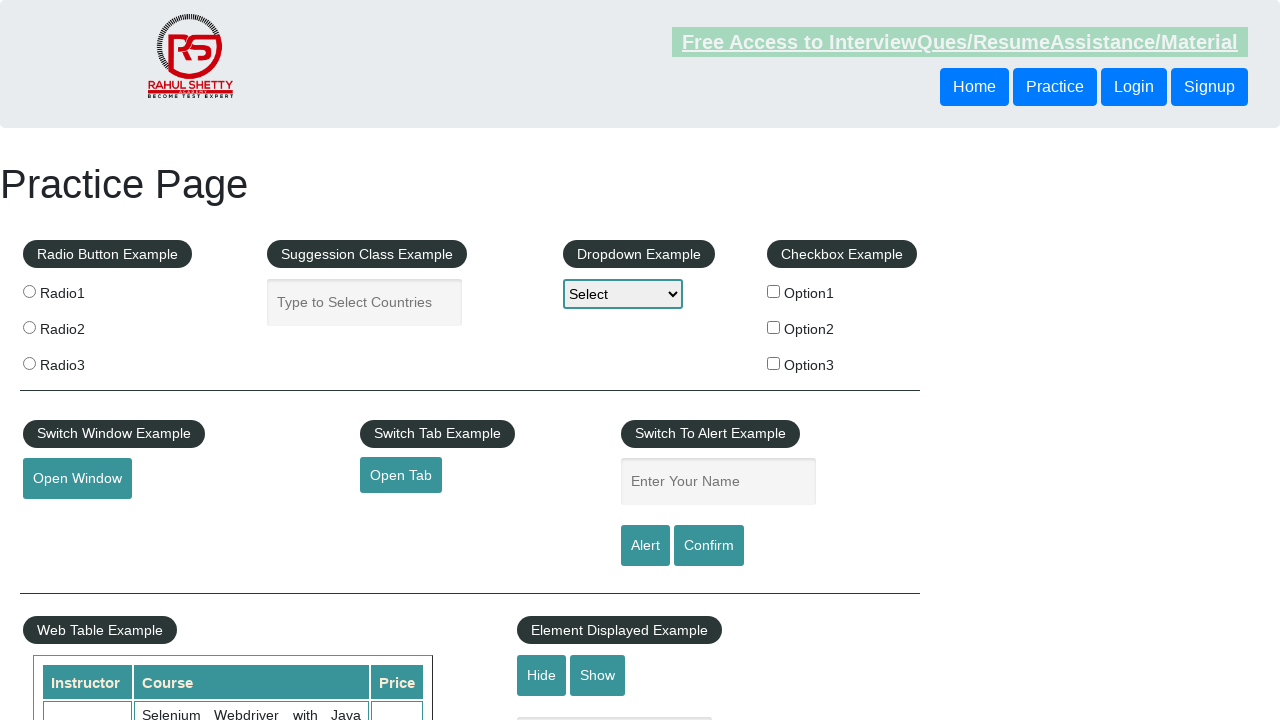

Waited for page DOM content to load
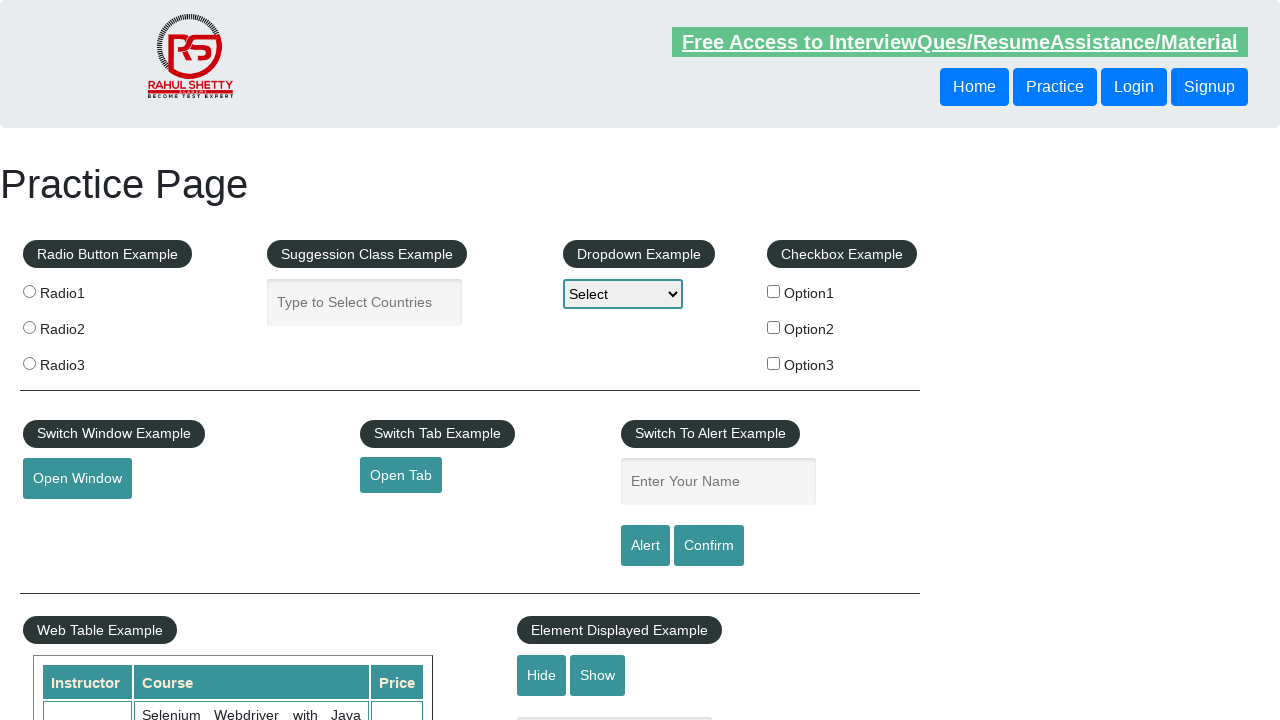

Verified h1 element is present on Rahul Shetty Academy Automation Practice page
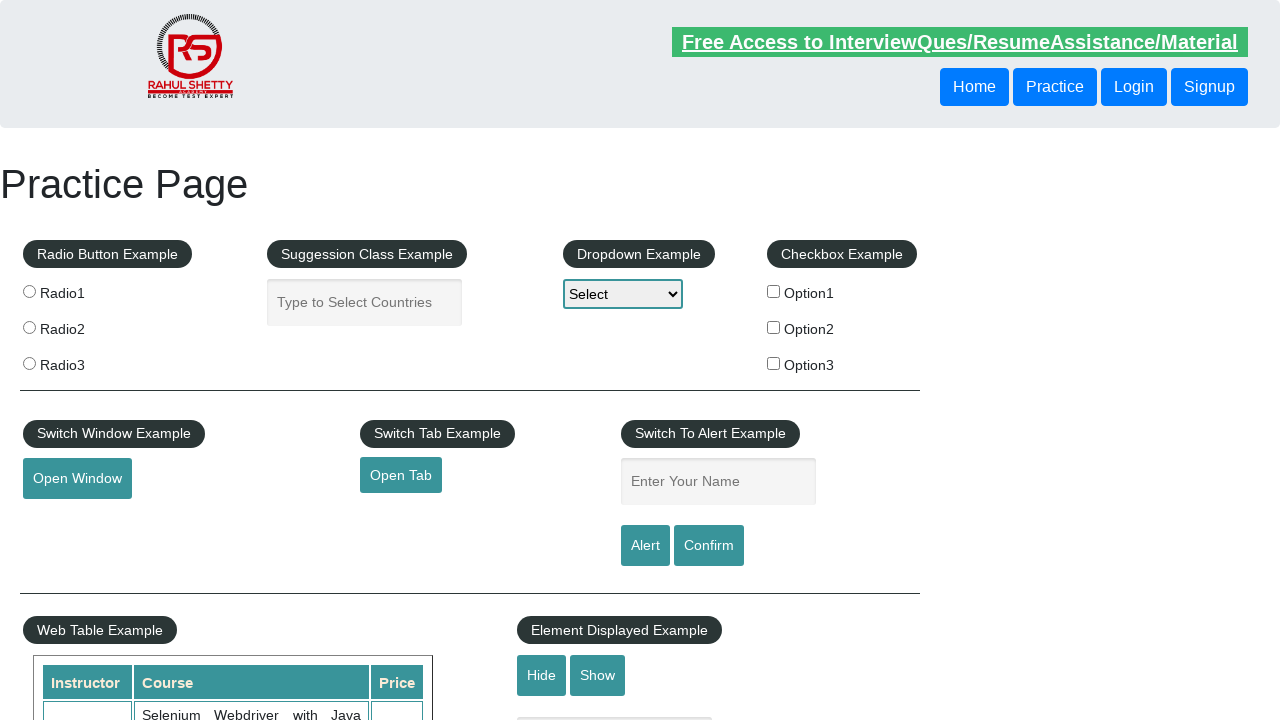

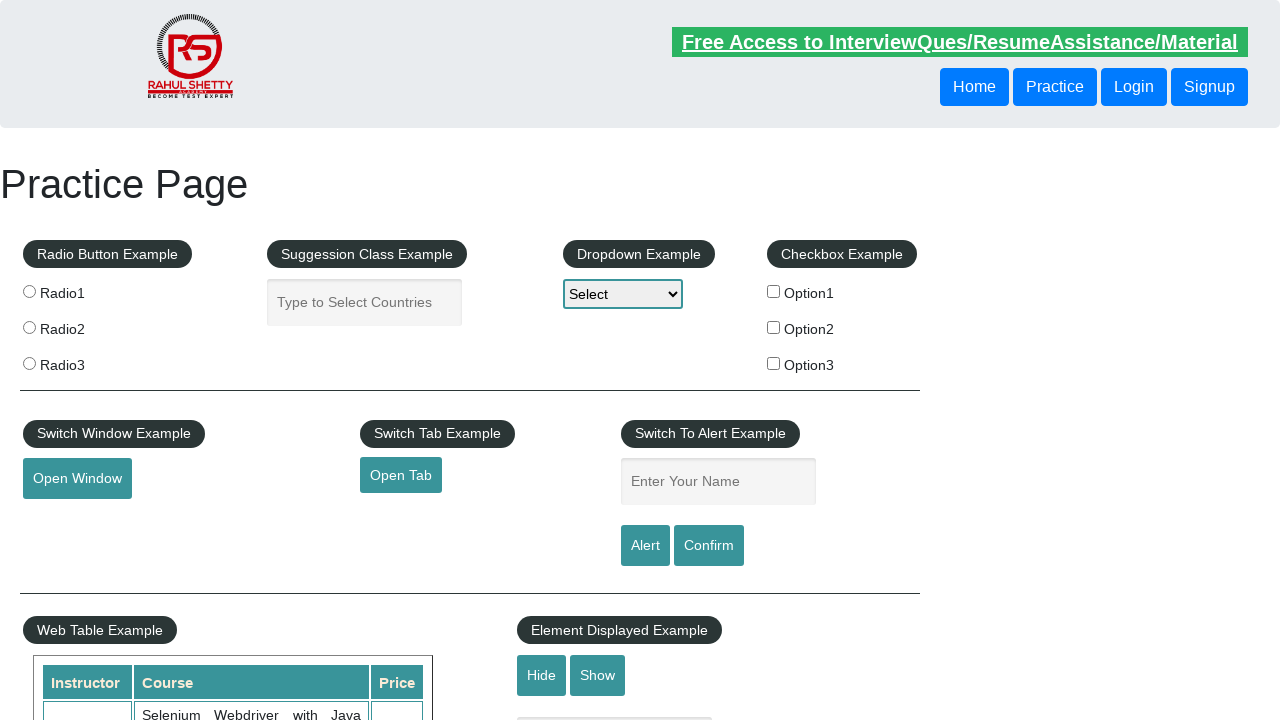